Tests subtraction resulting in negative number

Starting URL: https://testsheepnz.github.io/BasicCalculator.html

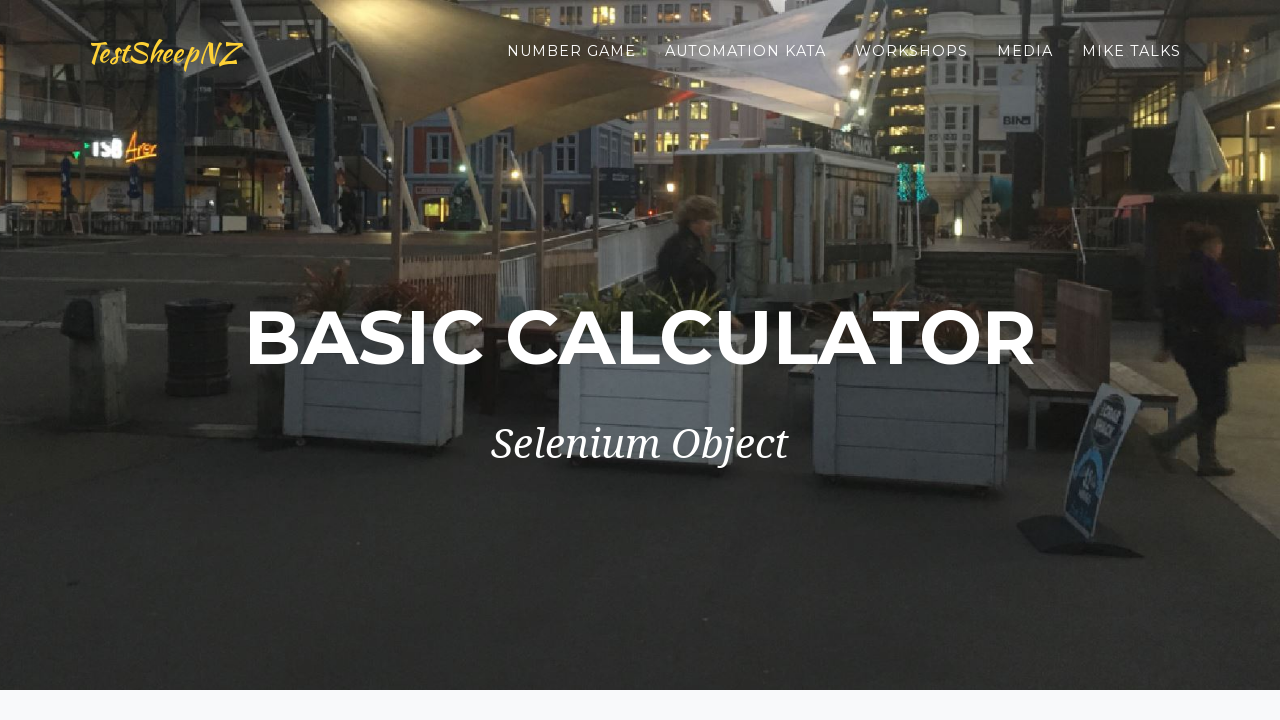

Filled first number field with '7' on #number1Field
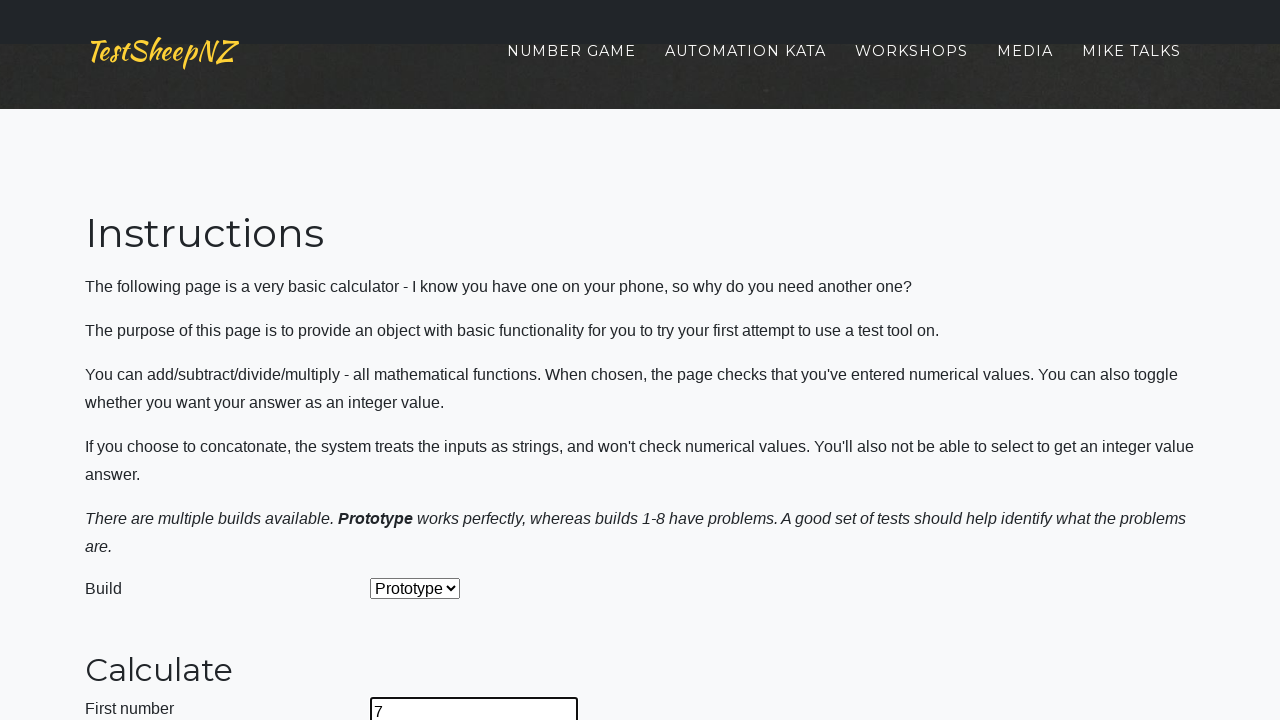

Filled second number field with '10' on #number2Field
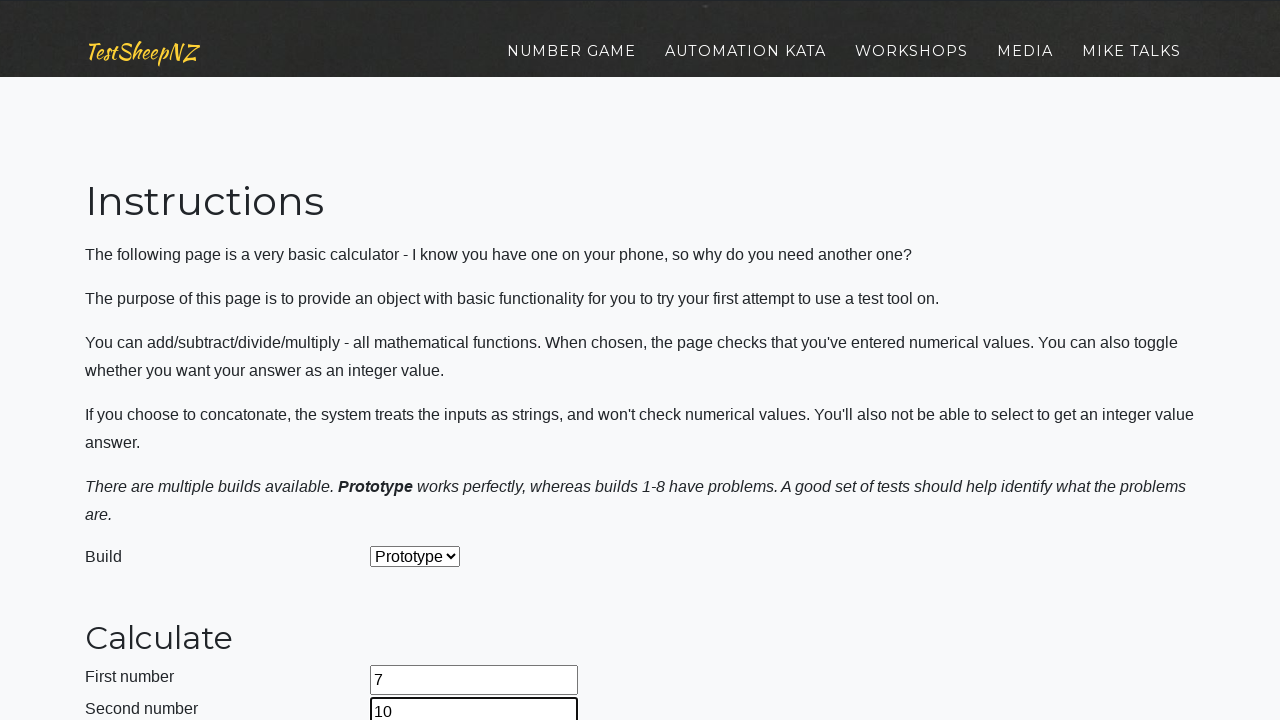

Selected 'Subtract' operation from dropdown on #selectOperationDropdown
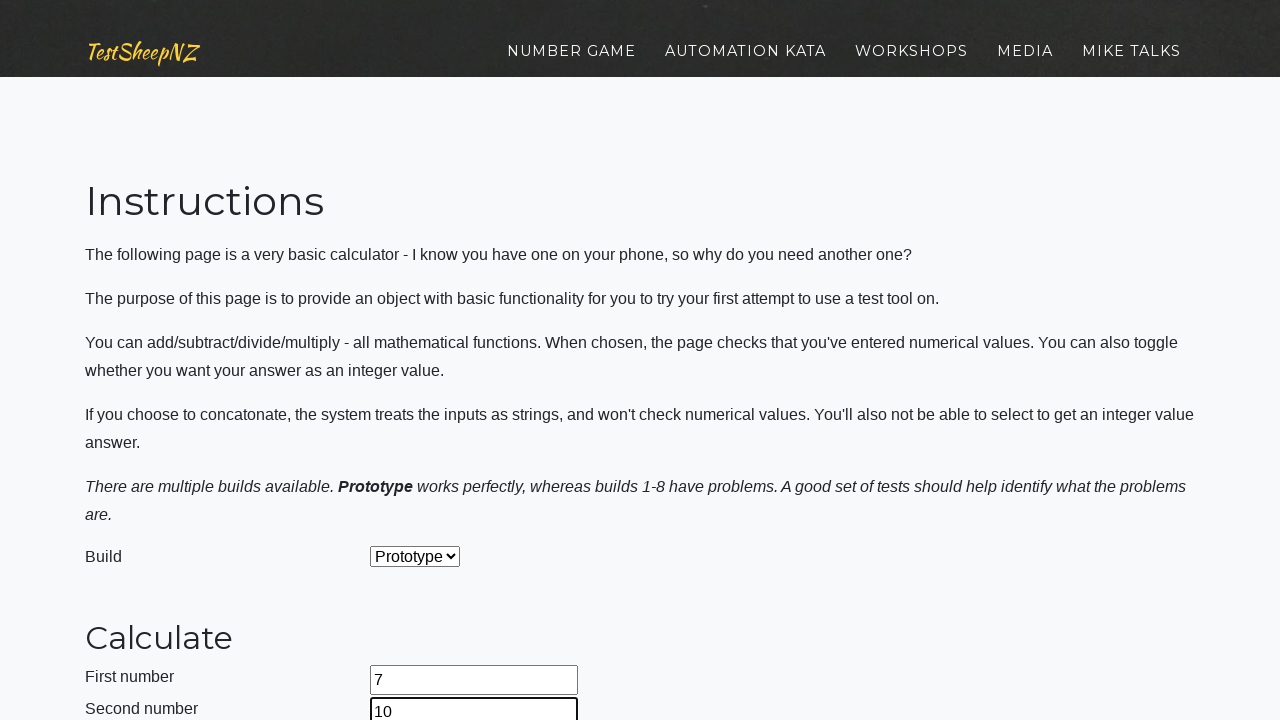

Clicked calculate button to perform subtraction (7 - 10) at (422, 361) on #calculateButton
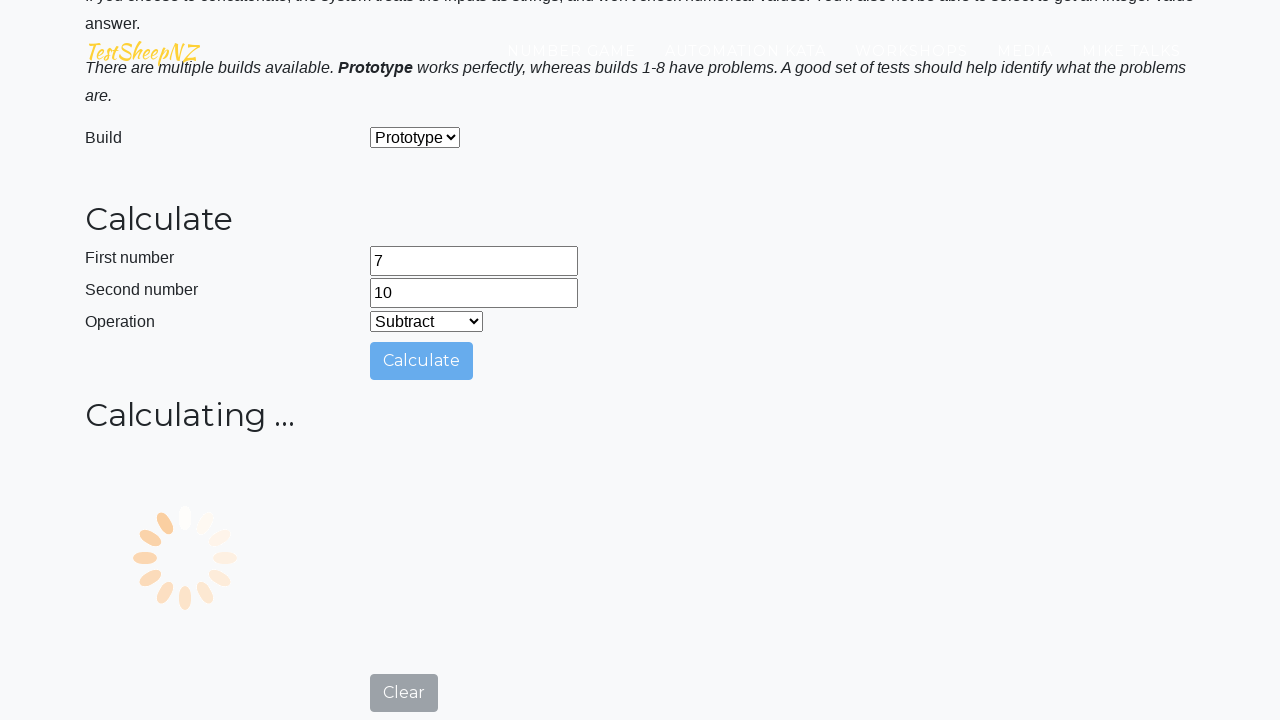

Waited for calculation result to be displayed
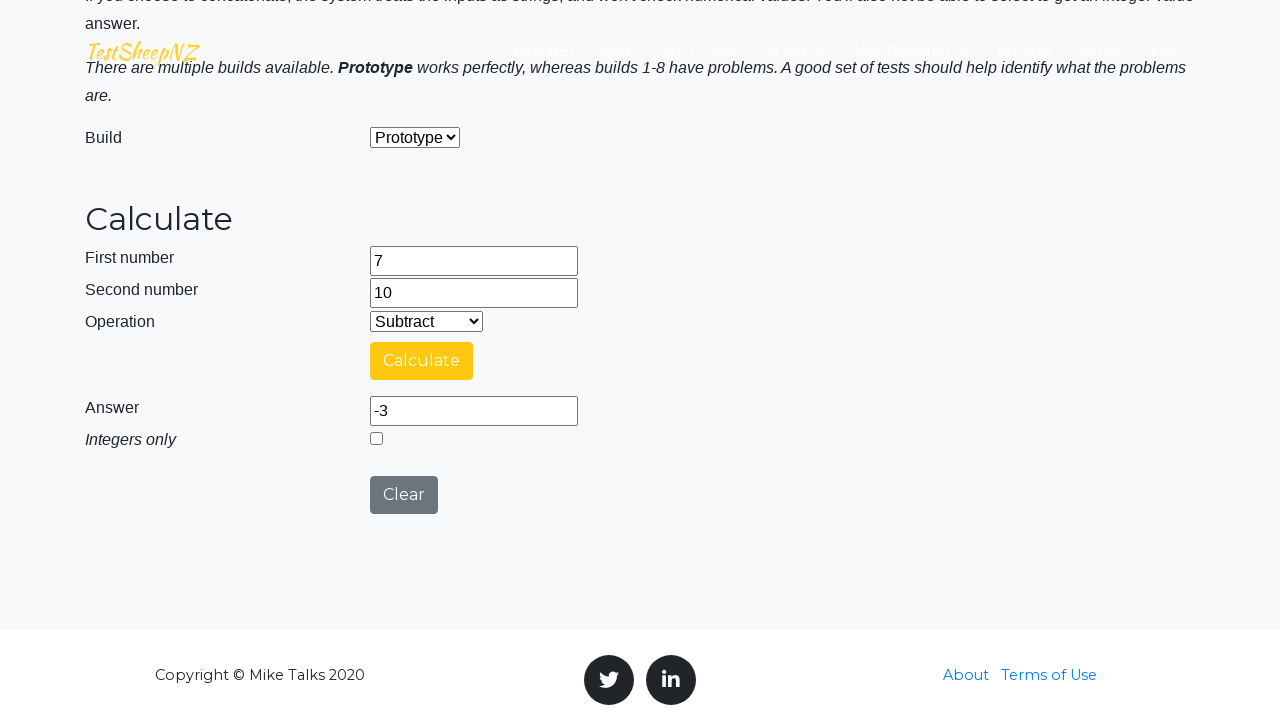

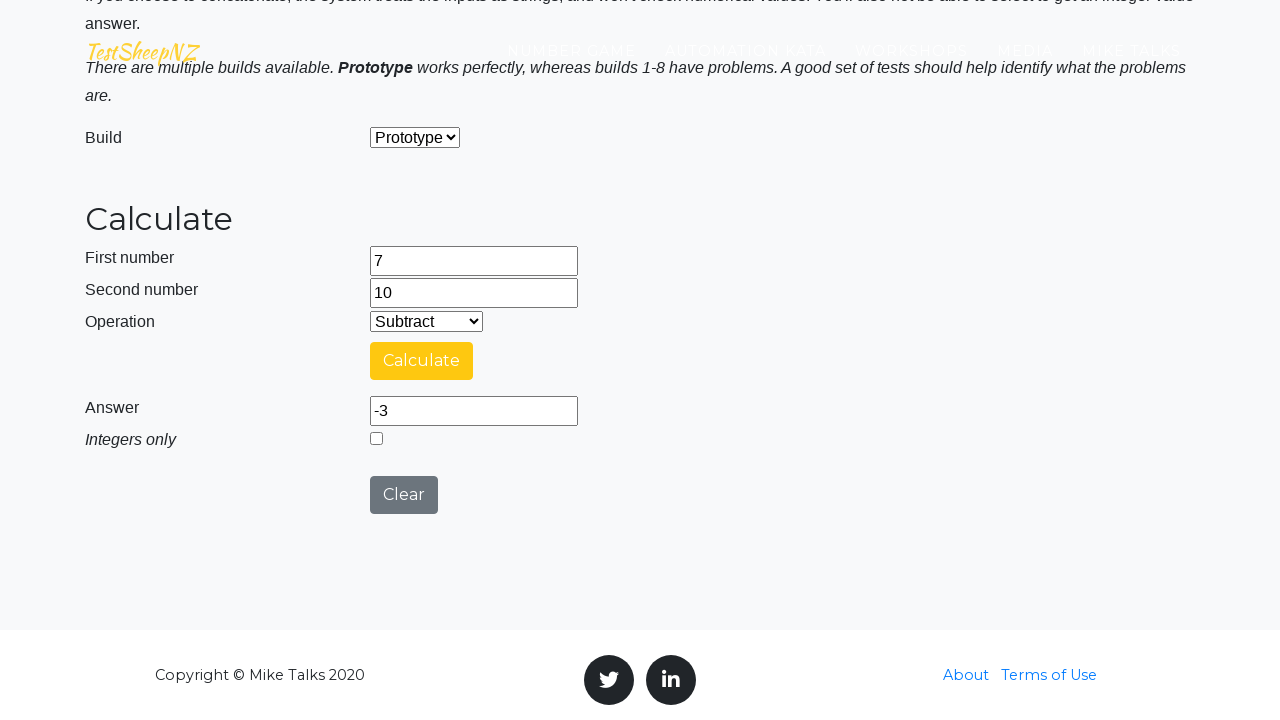